Tests the Automation Exercise website by verifying link count, clicking on the Products link, and checking if the special offer element is displayed

Starting URL: https://www.automationexercise.com/

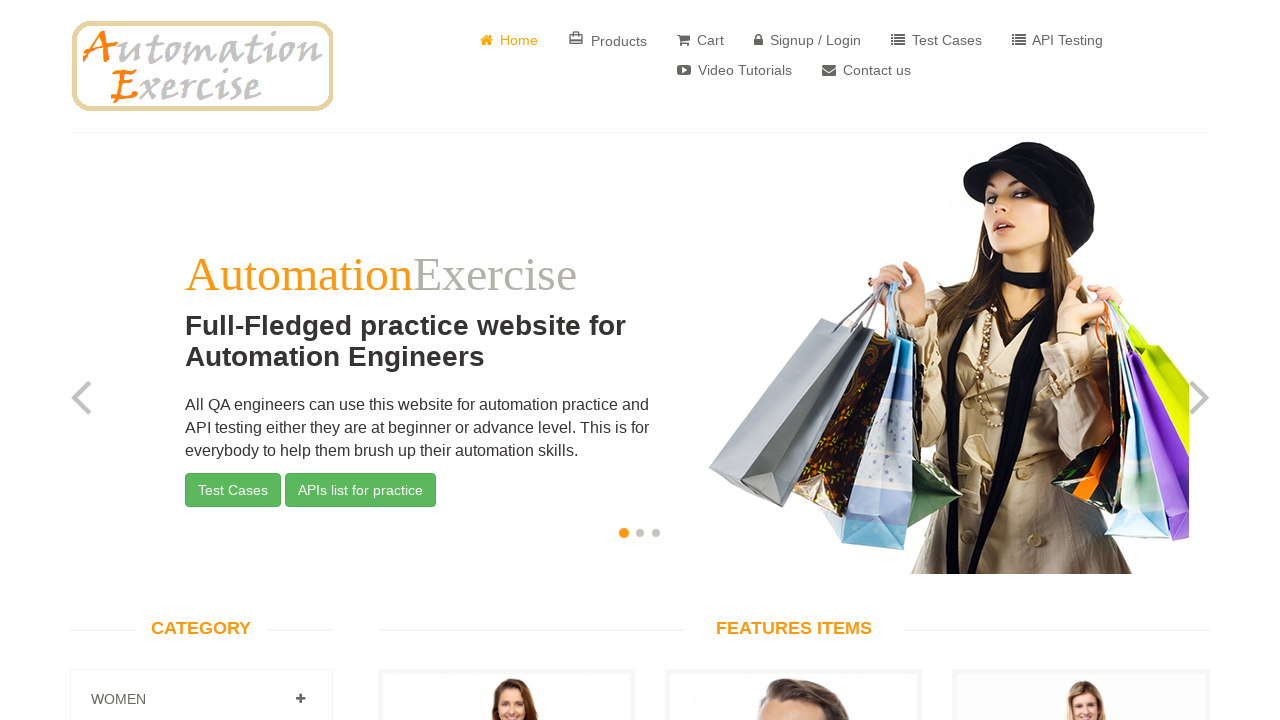

Retrieved all links on the page - found 147 links
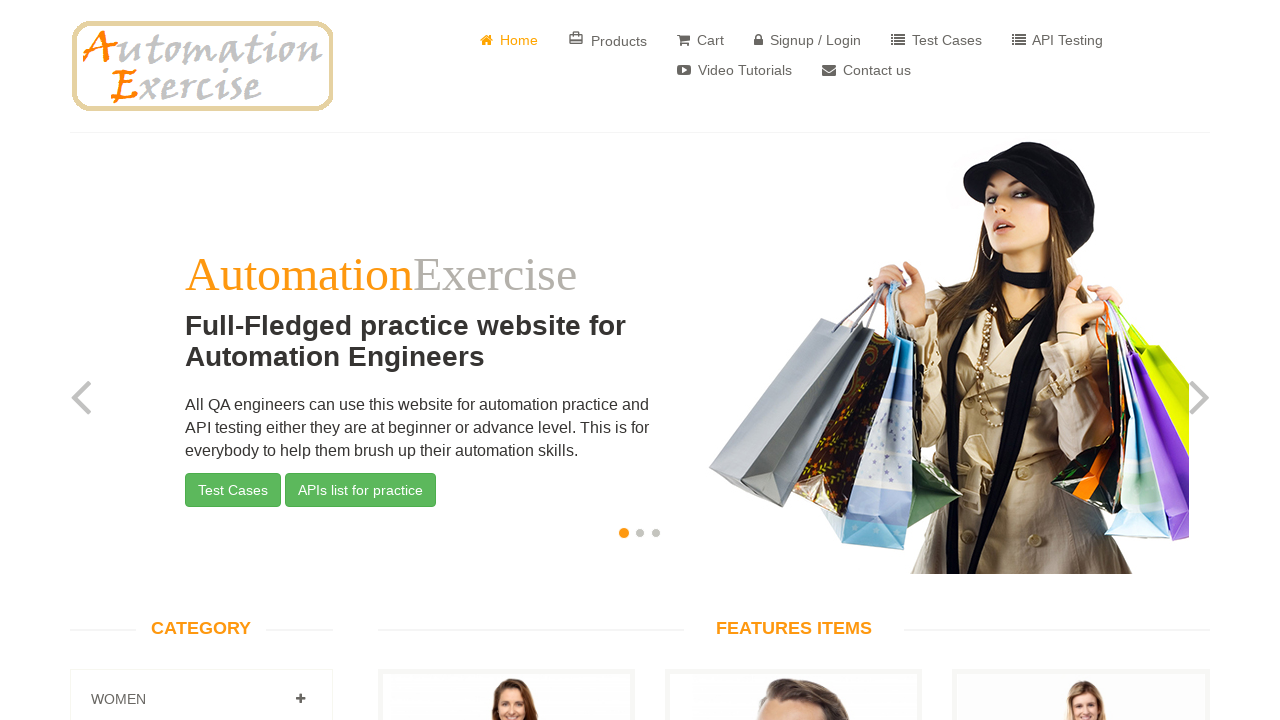

Clicked on Products link at (608, 40) on a:has-text('Products')
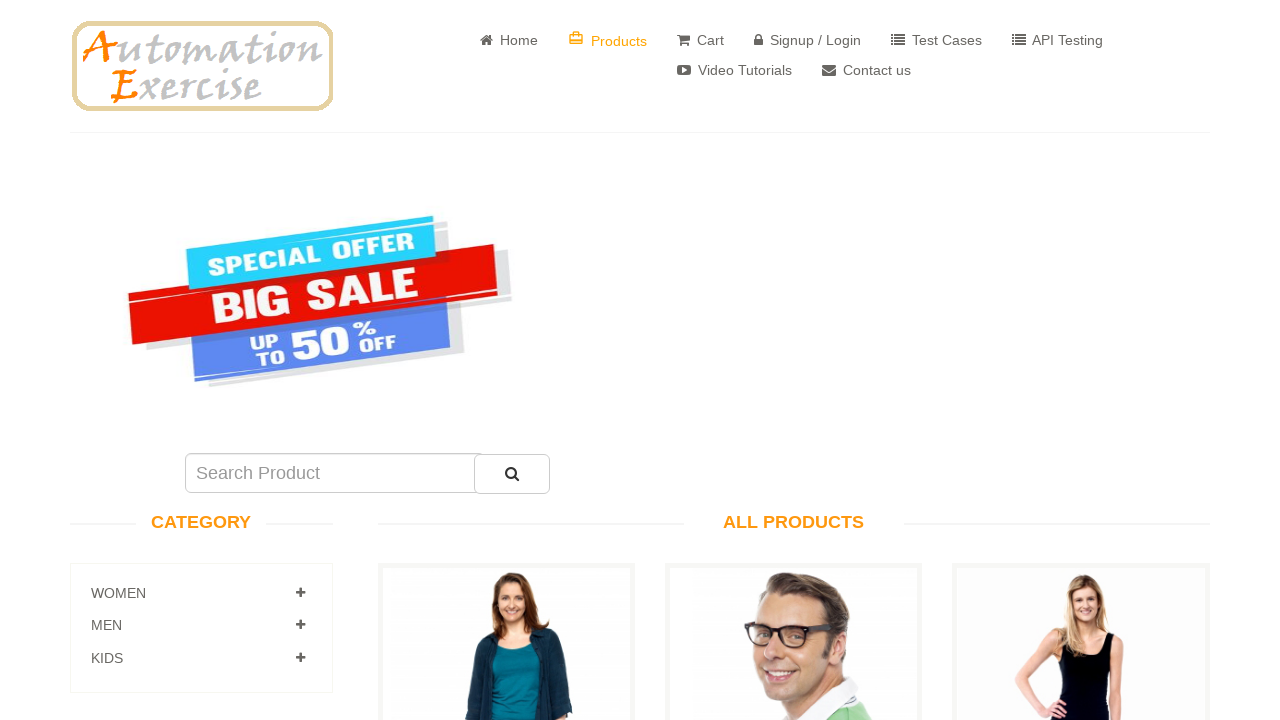

Special offer element (#sale_image) became visible
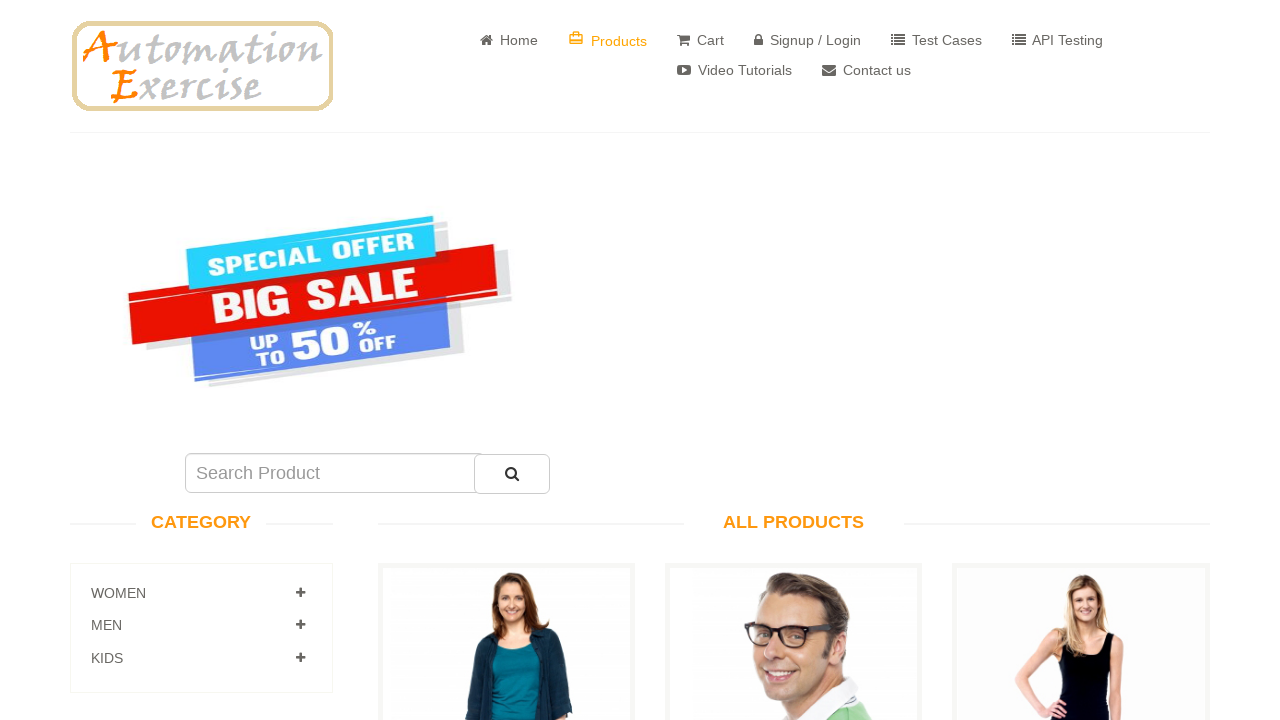

Located special offer element
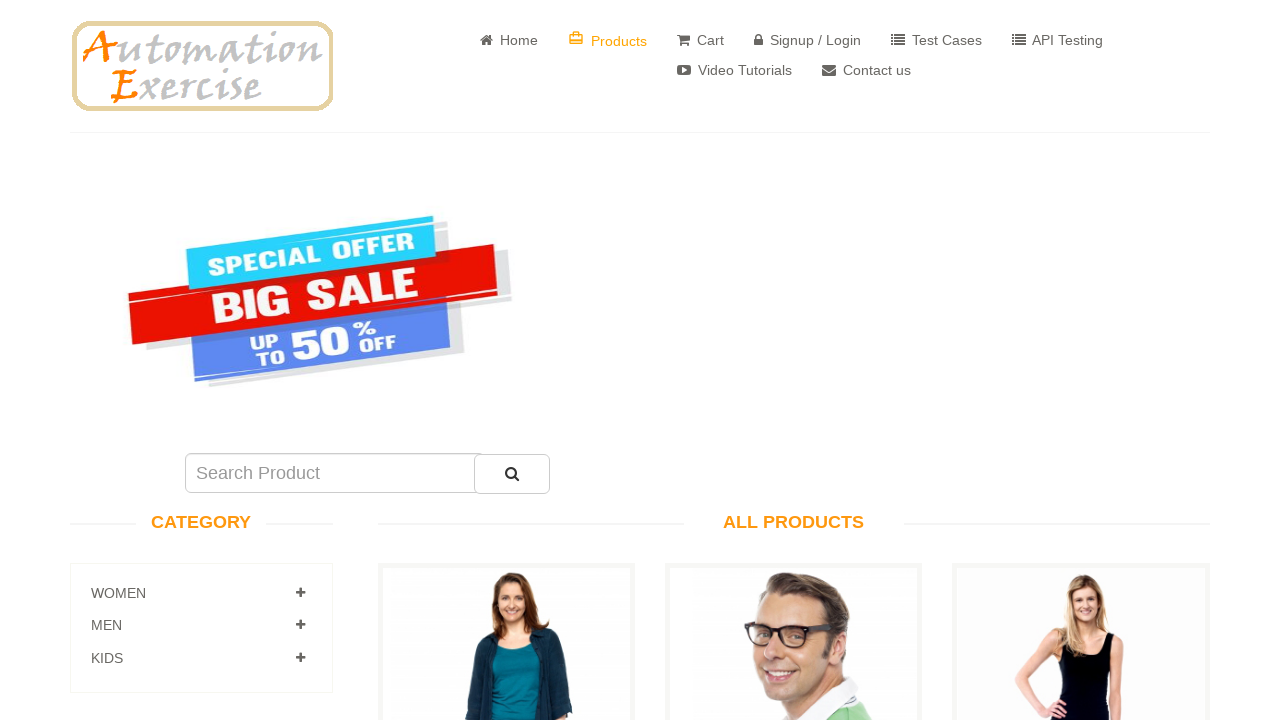

Verified that special offer text is visible
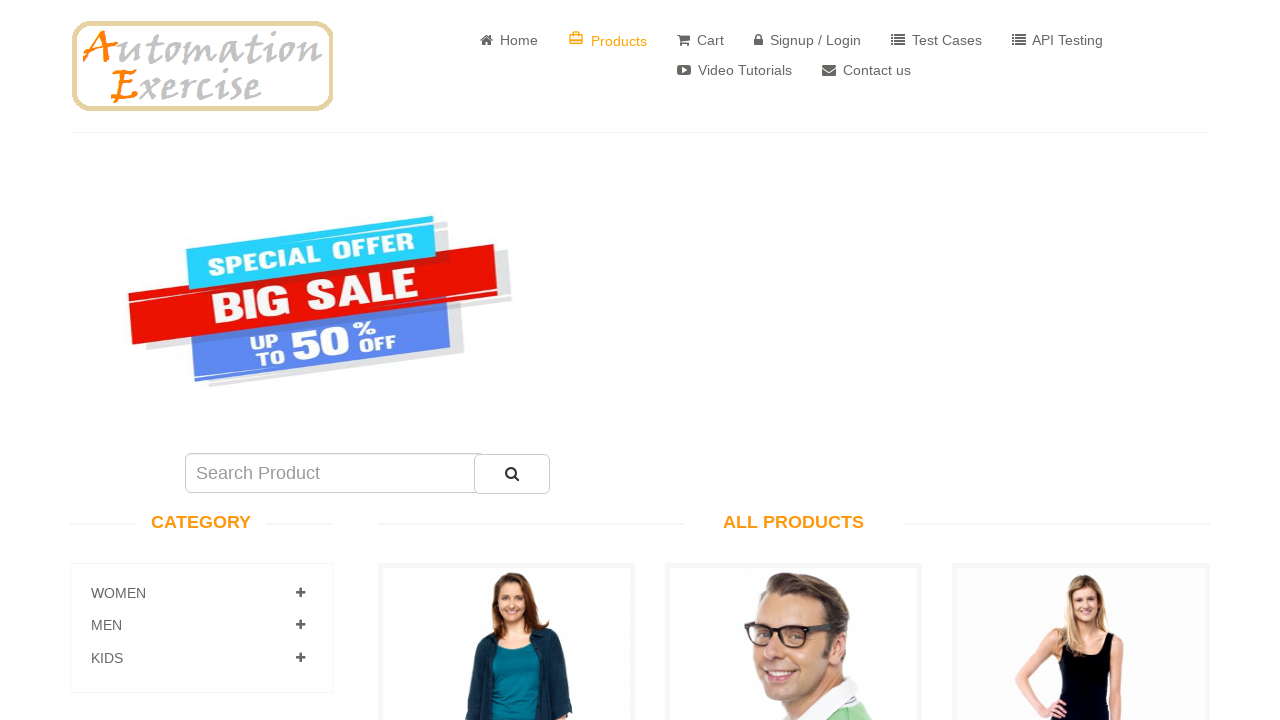

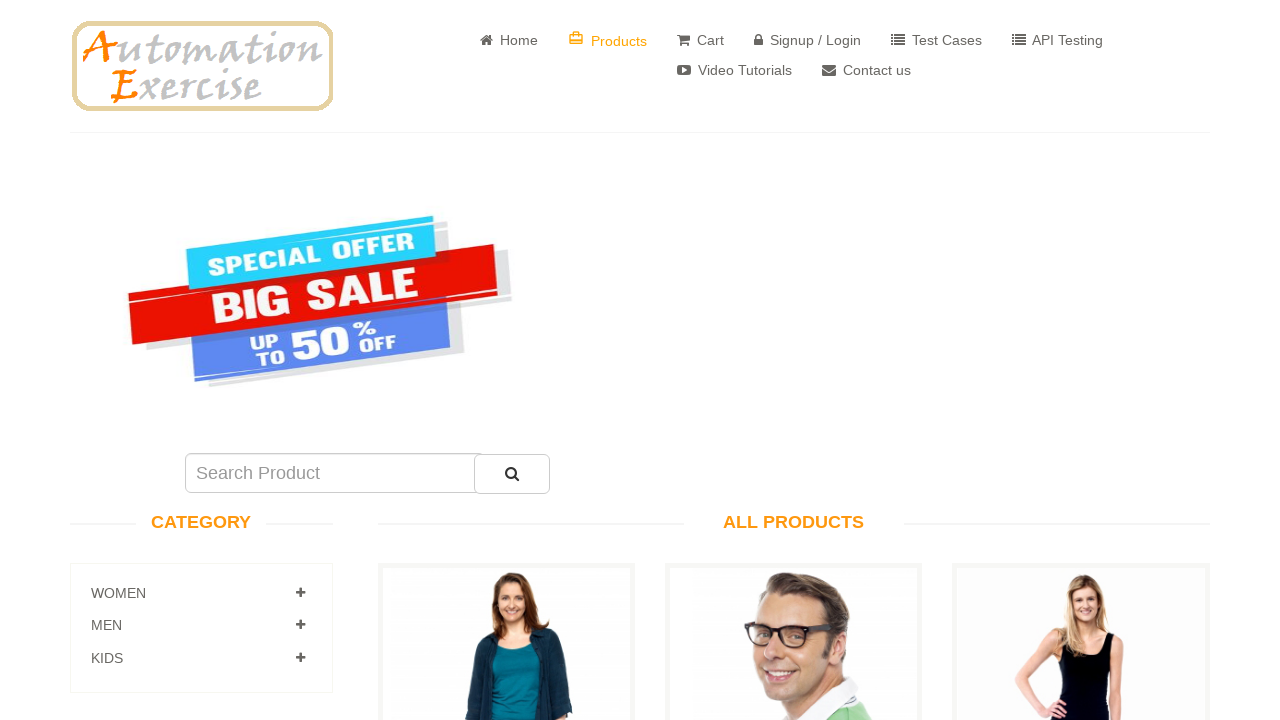